Tests the JPL Space image gallery by clicking the full image button to view the featured Mars image in a lightbox/fancybox display.

Starting URL: https://data-class-jpl-space.s3.amazonaws.com/JPL_Space/index.html

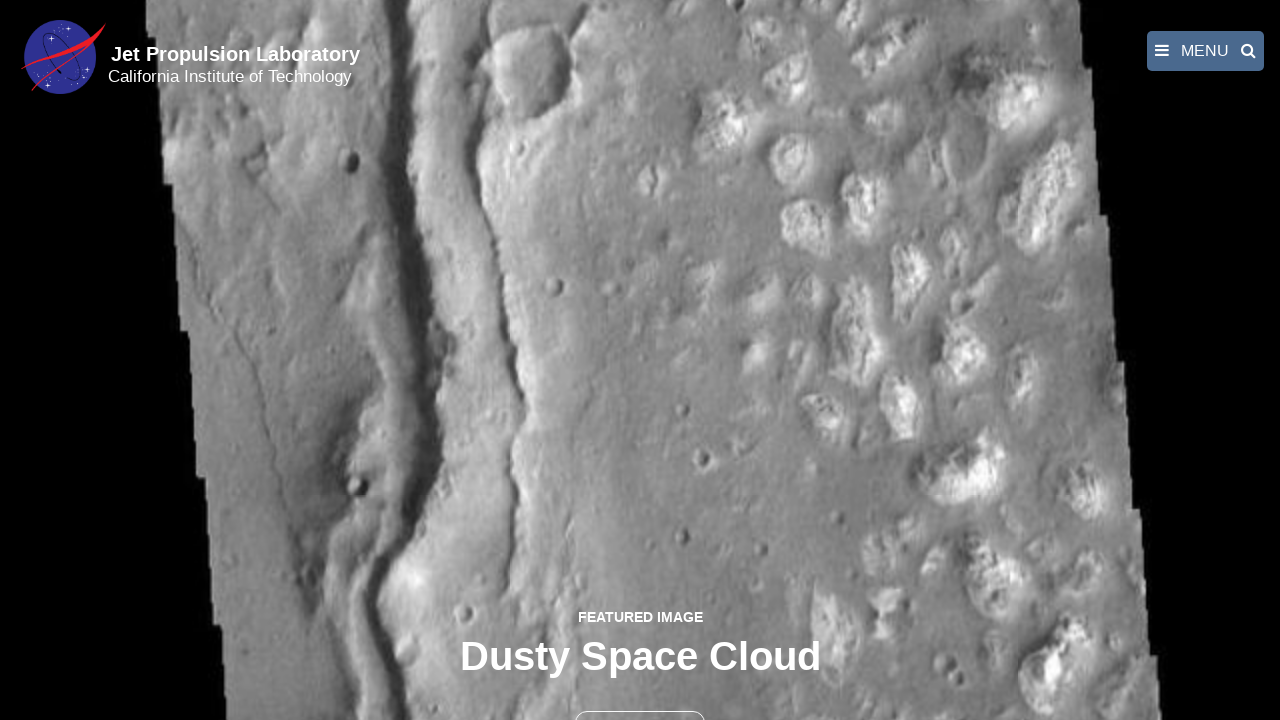

Navigated to JPL Space image gallery
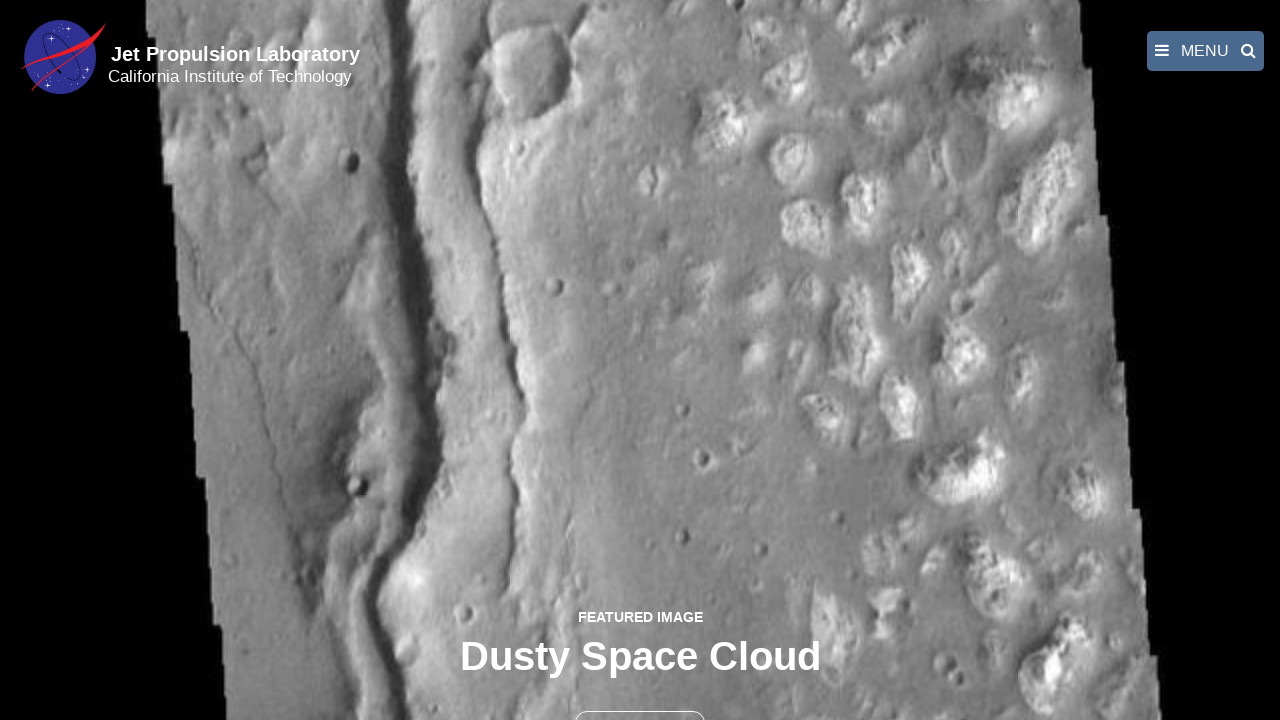

Clicked full image button to open featured Mars image in lightbox at (640, 699) on button >> nth=1
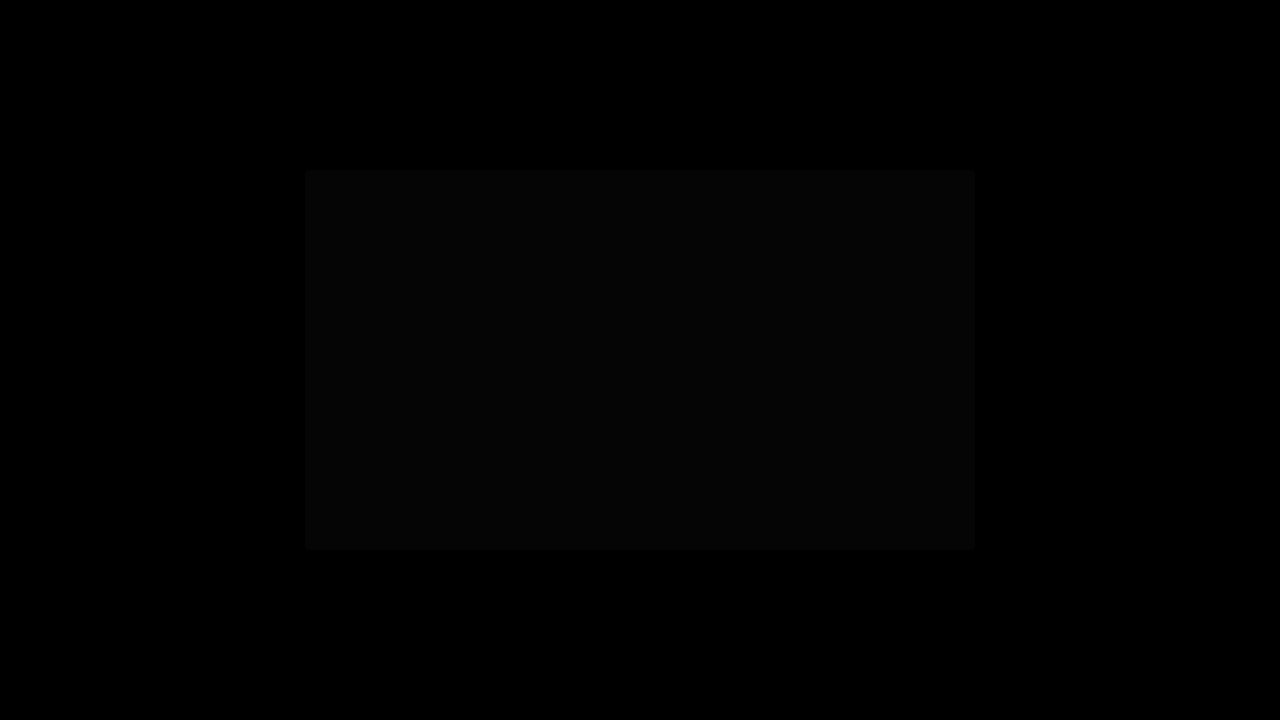

Fancybox lightbox displayed with featured Mars image
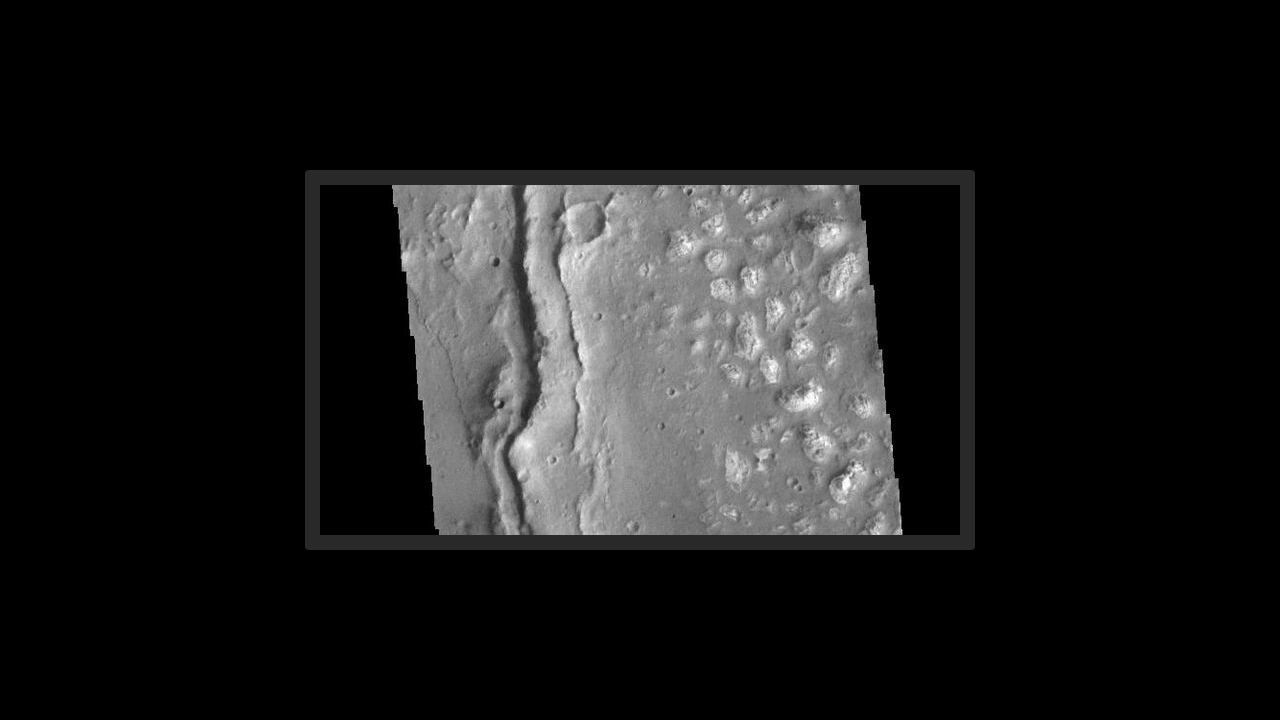

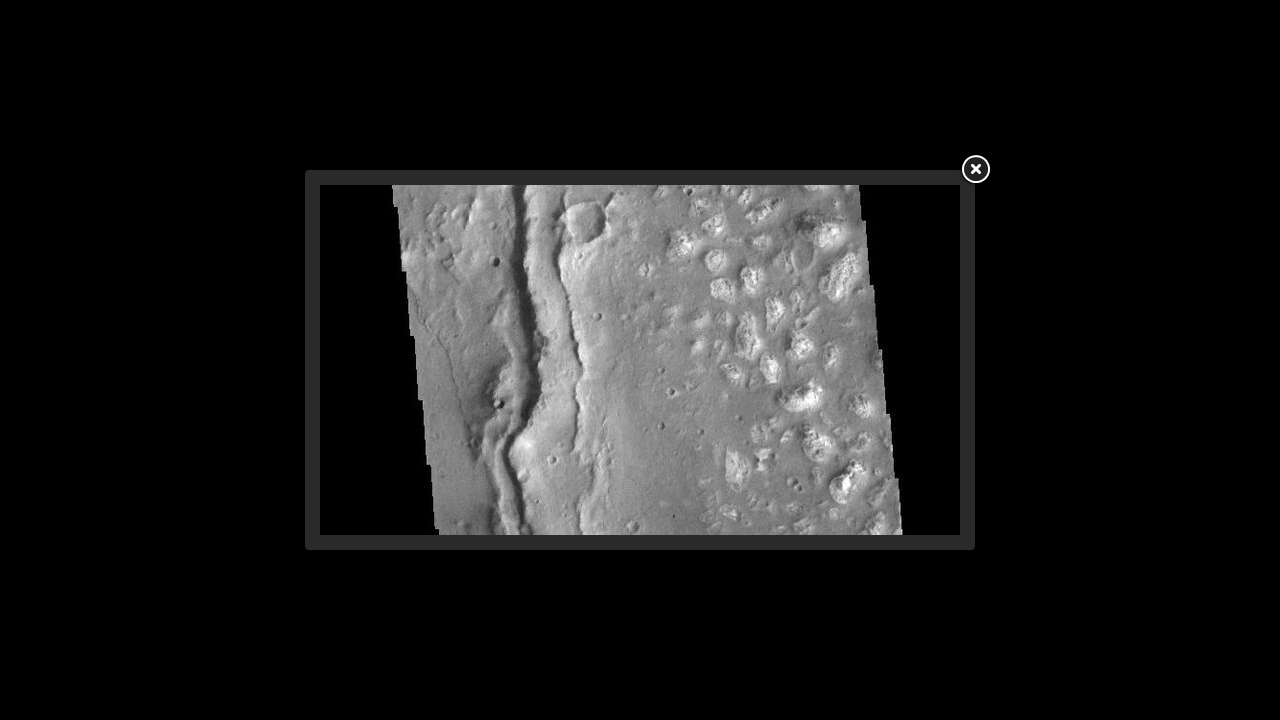